Tests JavaScript scrolling functionality by scrolling the page vertically and then scrolling within a fixed-header table element to view all table content.

Starting URL: https://rahulshettyacademy.com/AutomationPractice/

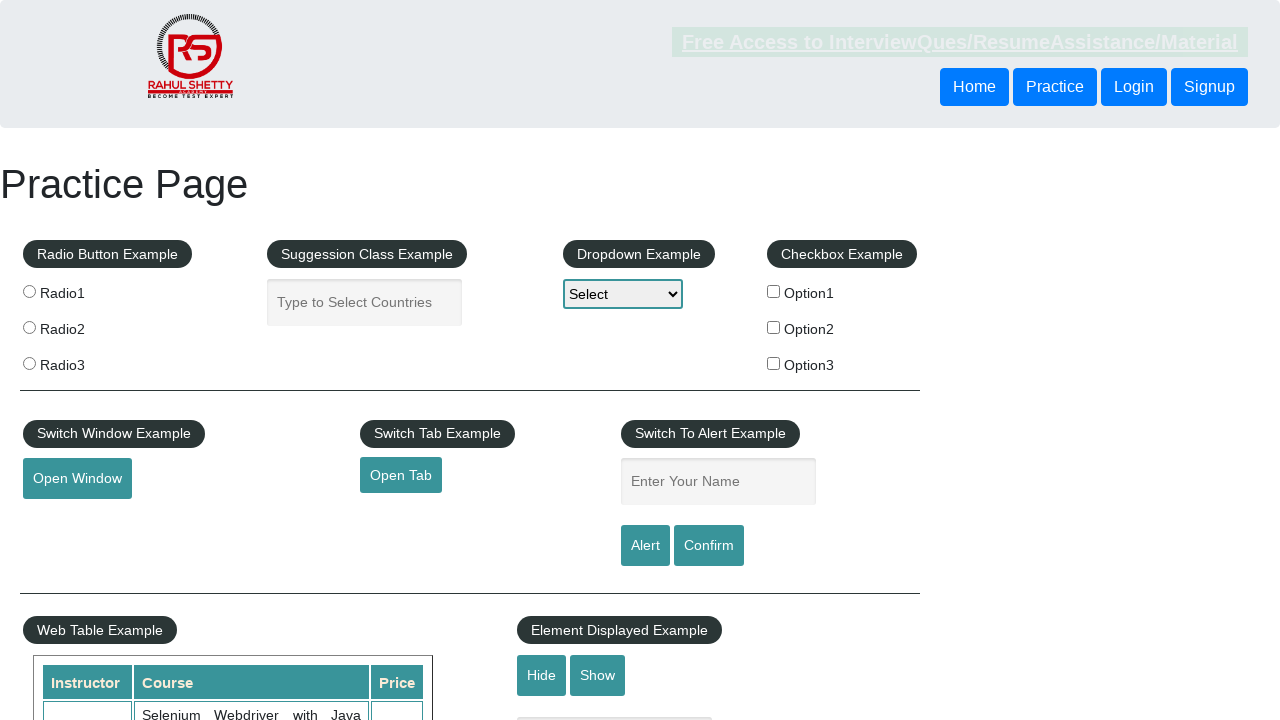

Navigated to AutomationPractice page
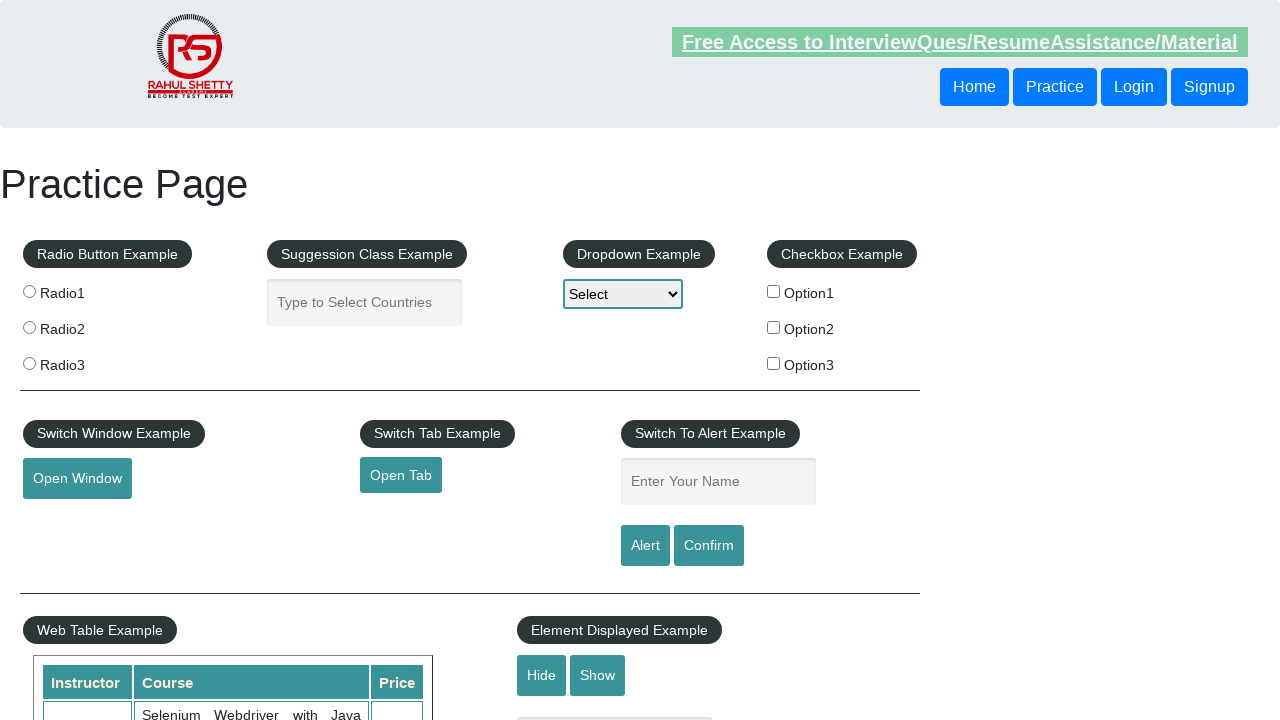

Scrolled page vertically by 500 pixels
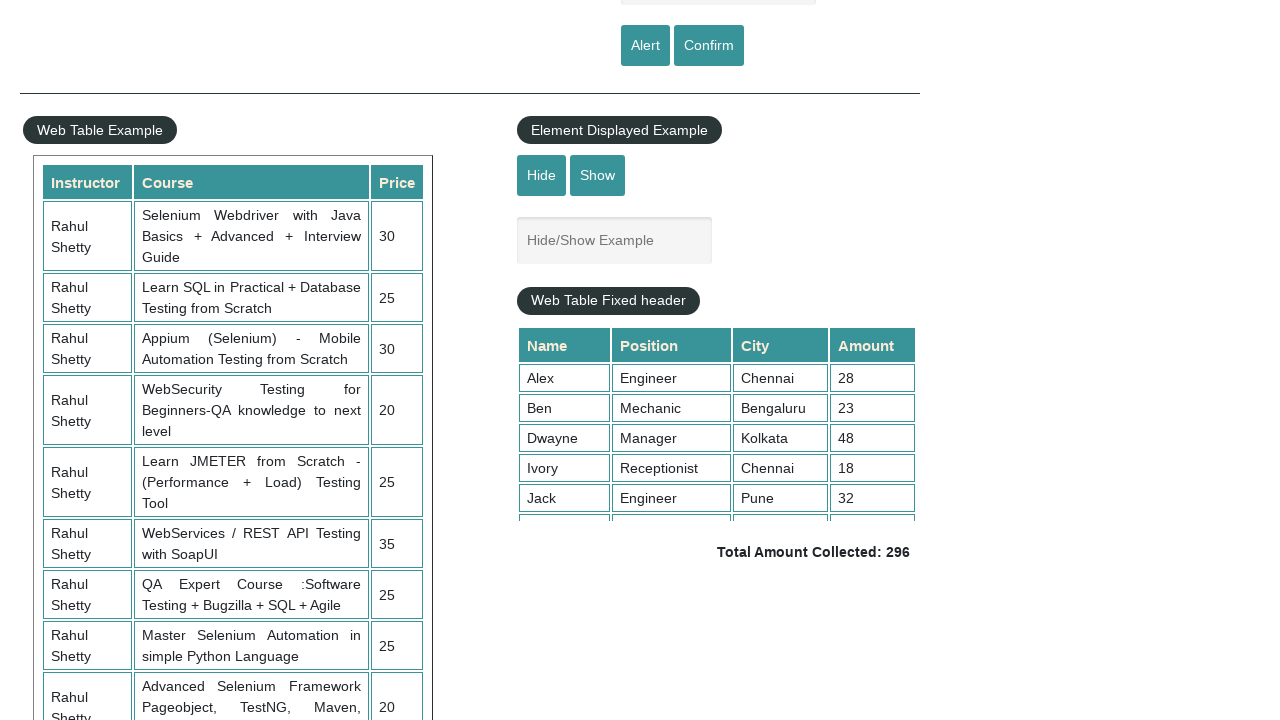

Waited 2 seconds for page scroll to complete
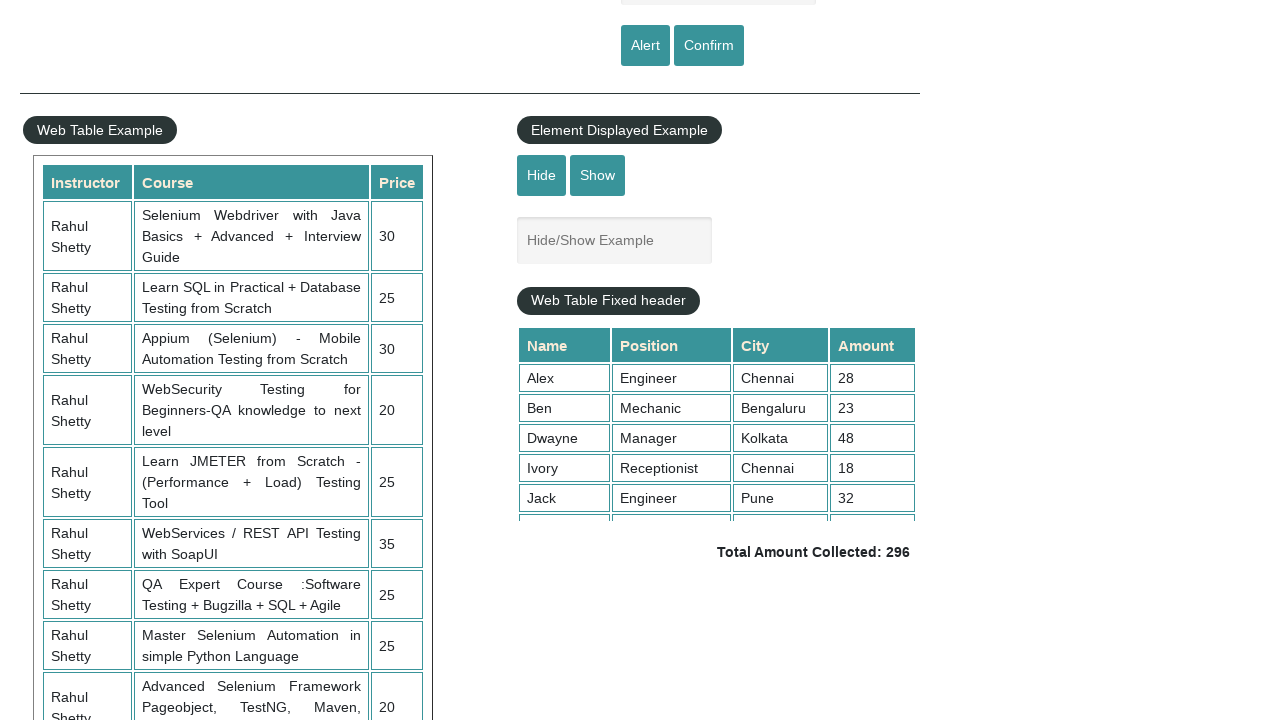

Scrolled within fixed-header table element by 5000 pixels
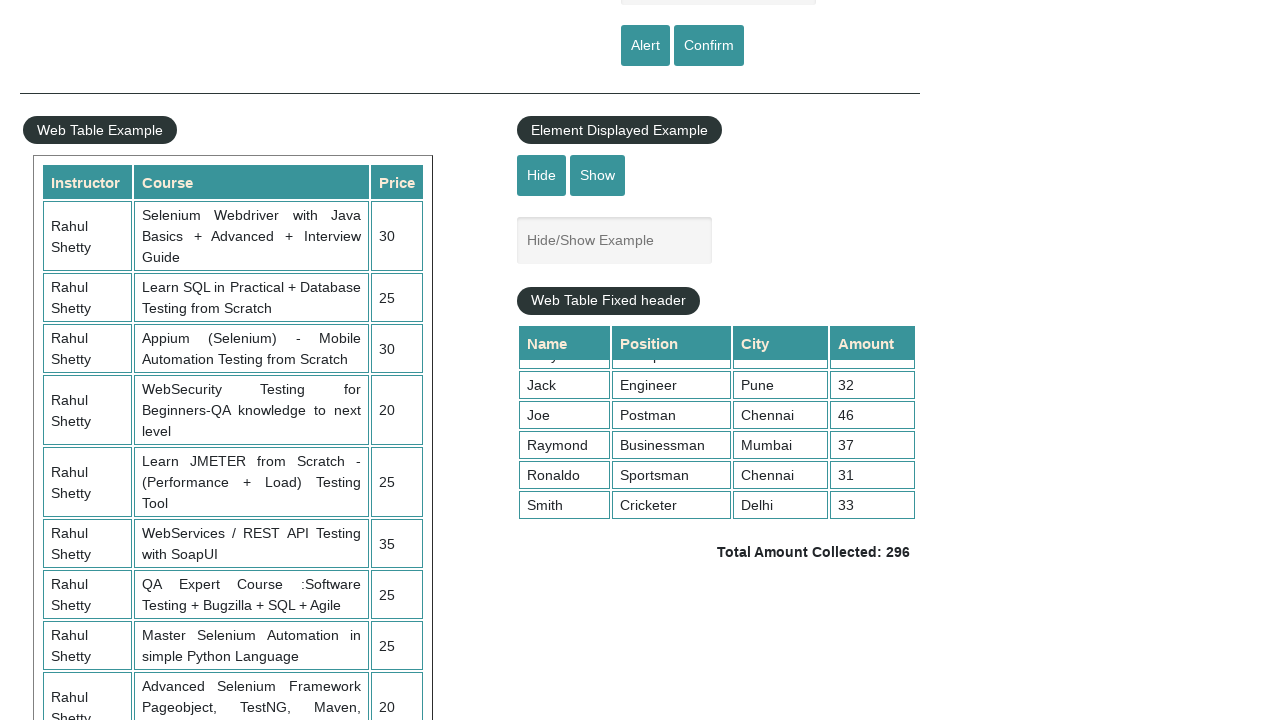

Waited 2 seconds for table scroll to complete
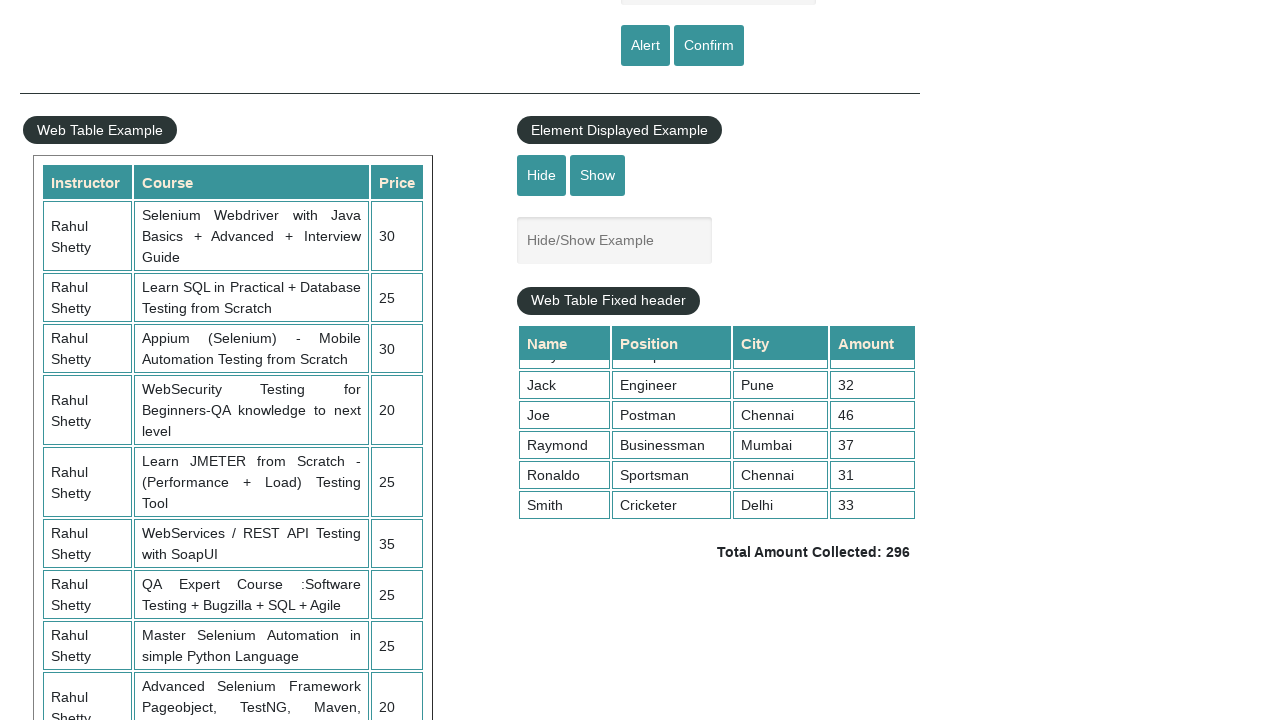

Verified product table element is visible
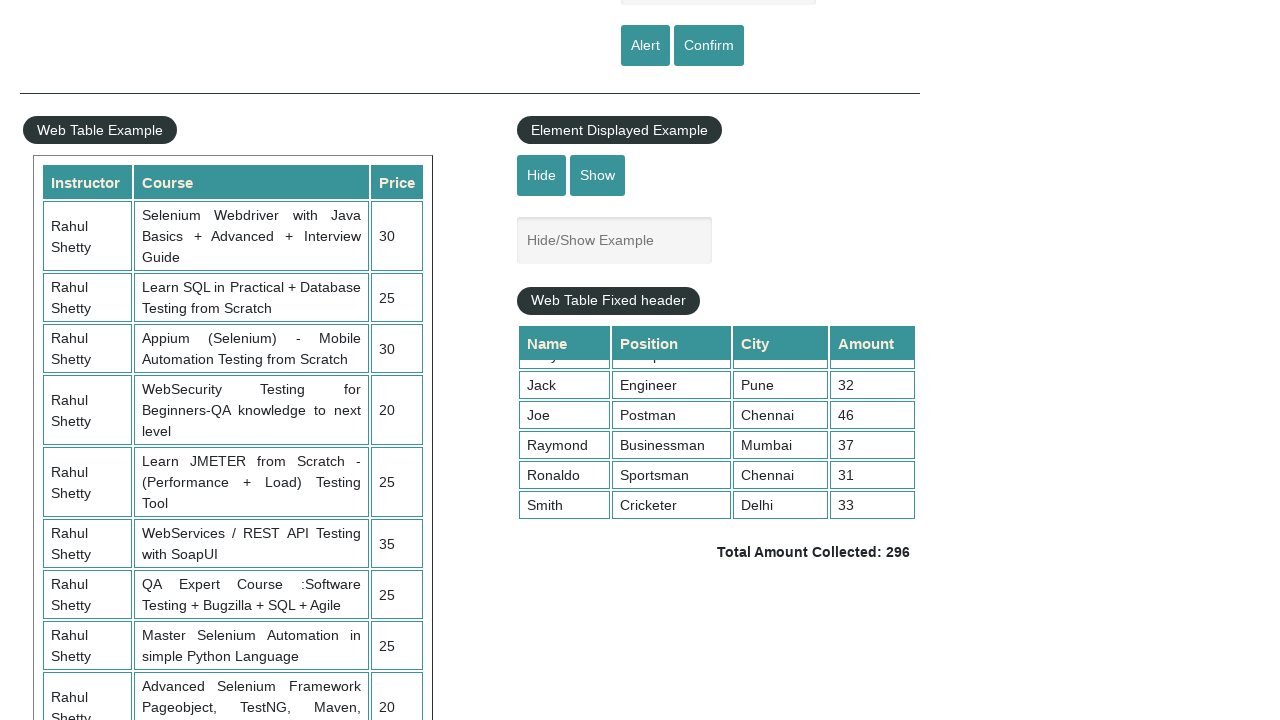

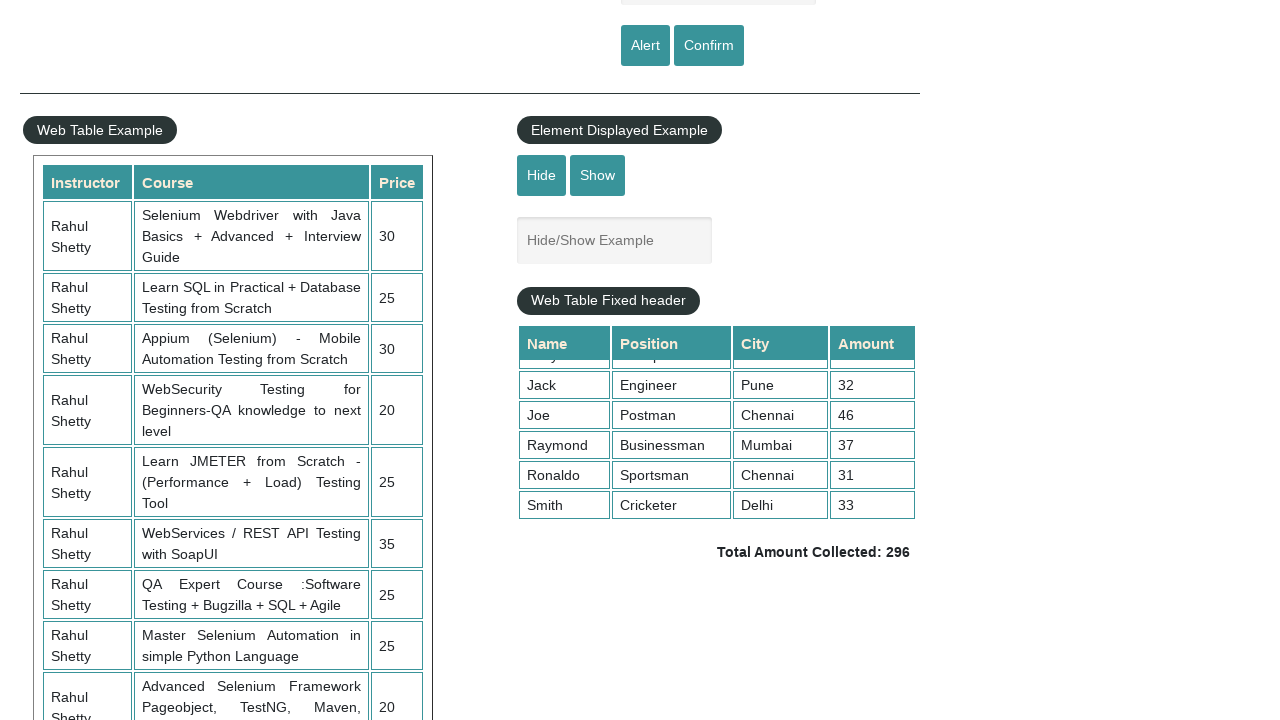